Navigates to the homepage and clicks on the first recipe card button to expand or view recipe details

Starting URL: https://broken-workshop.dequelabs.com/

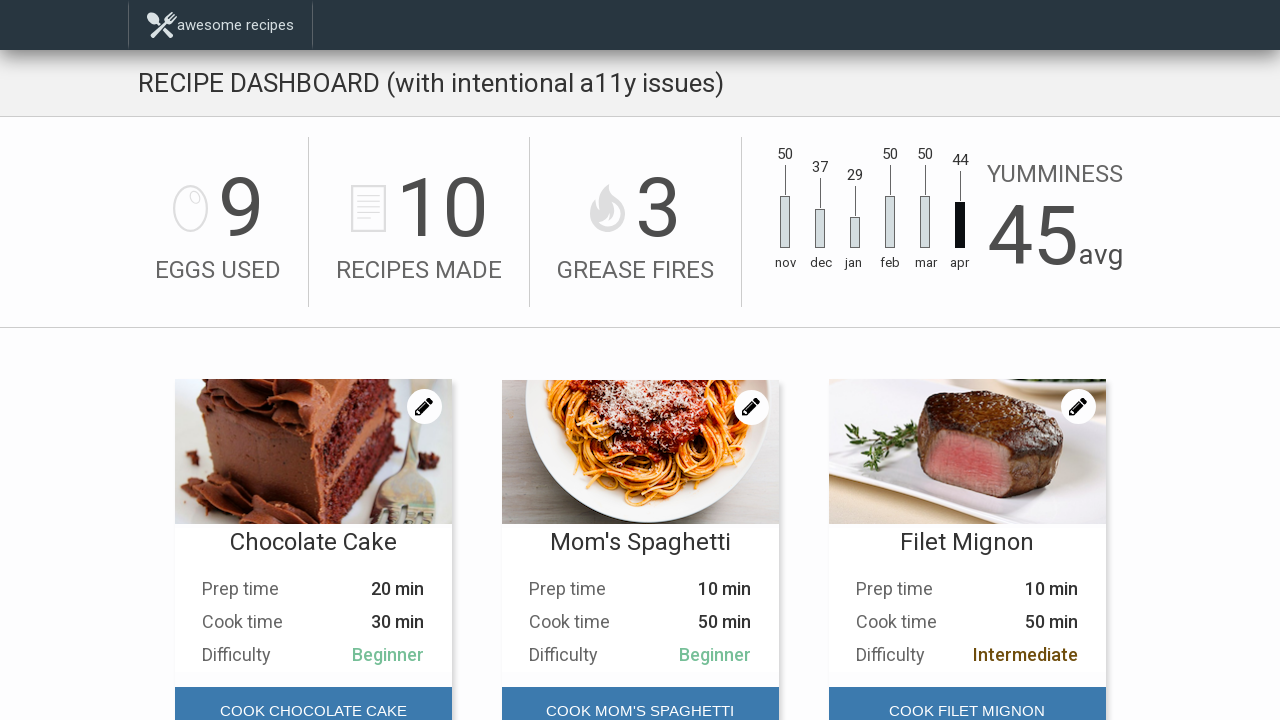

Waited for recipes section to load
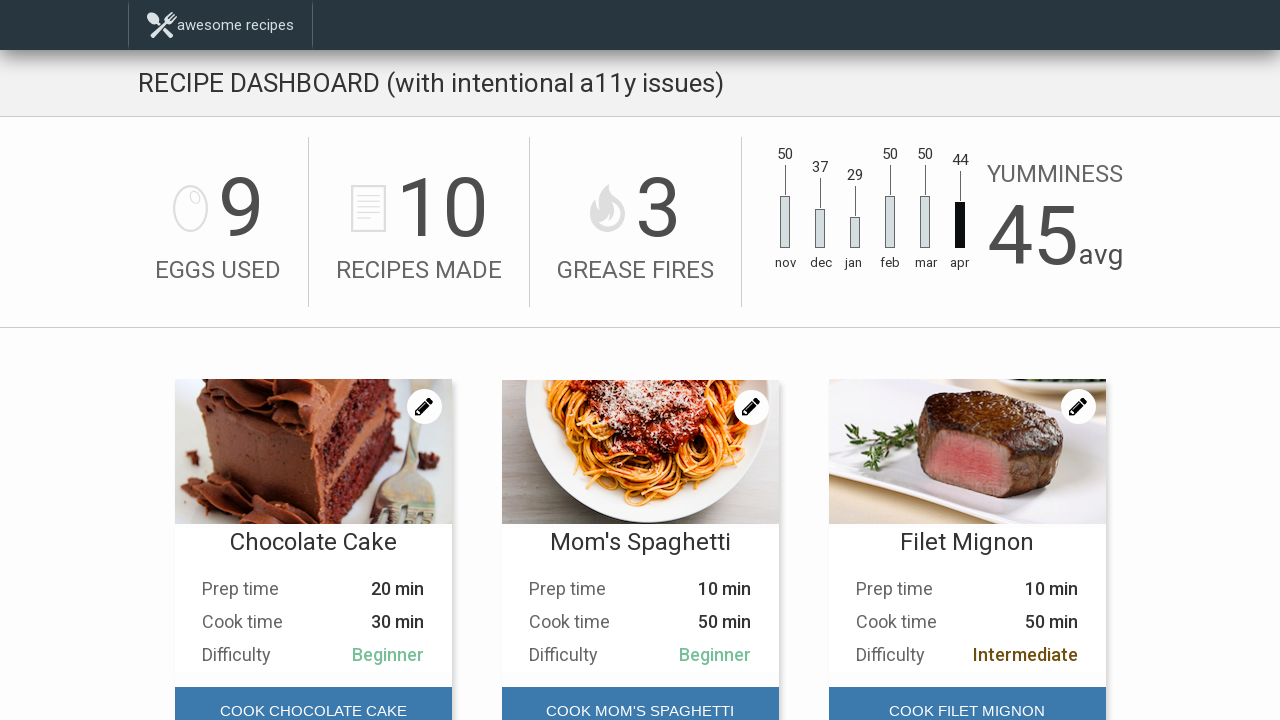

Clicked on the first recipe card button to expand or view recipe details at (313, 696) on #main-content > div.Recipes > div:nth-child(1) > div.Recipes__card-foot > button
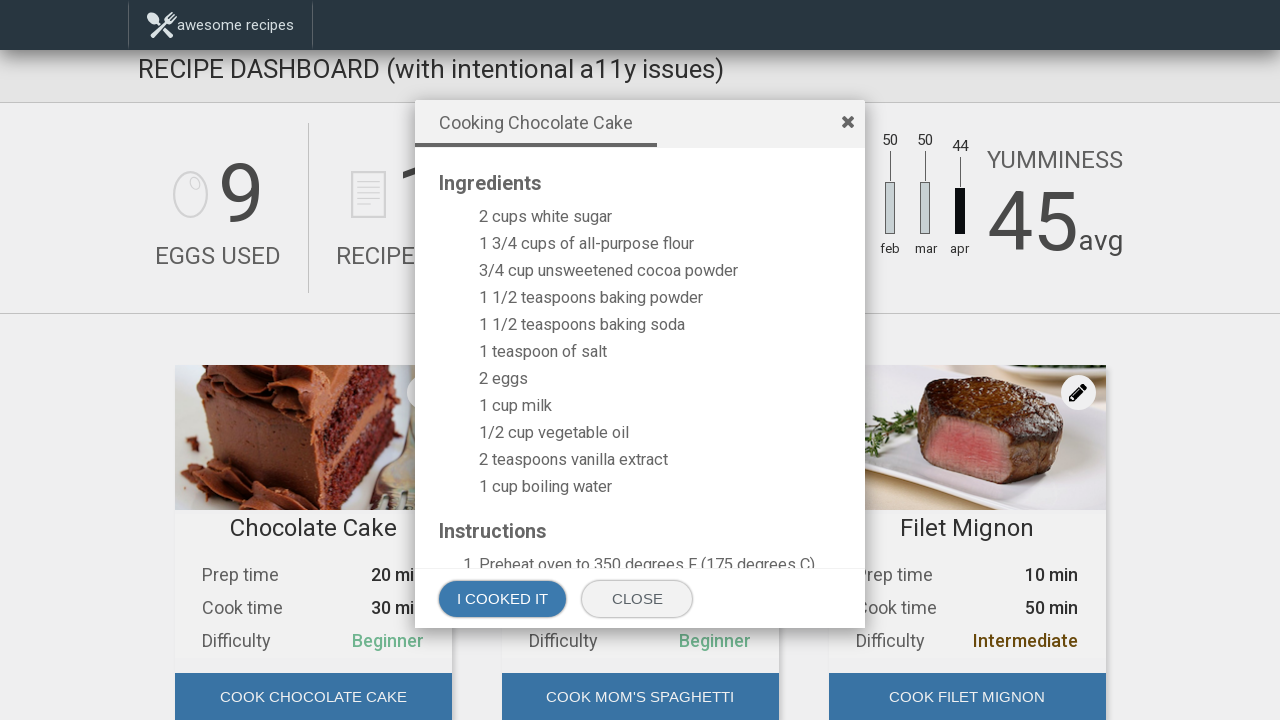

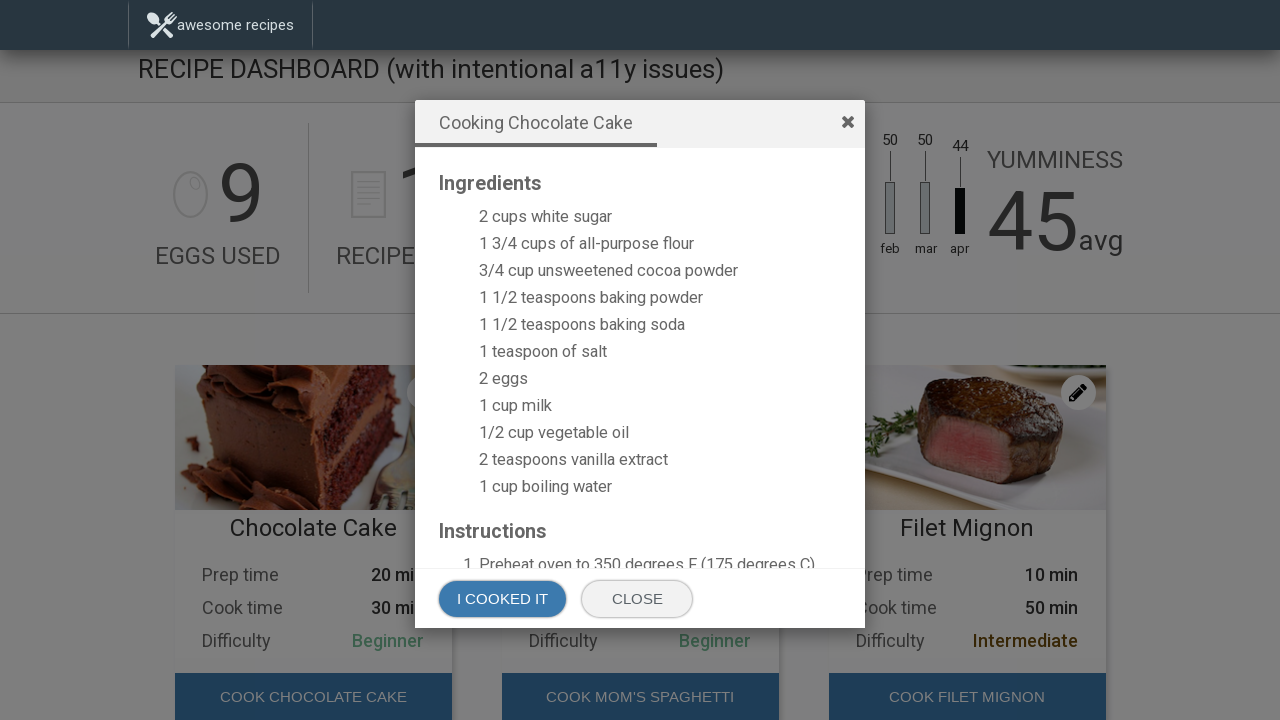